Tests that the login form displays "Username is required" error when submitting with empty credentials after typing and clearing the fields

Starting URL: https://www.saucedemo.com/

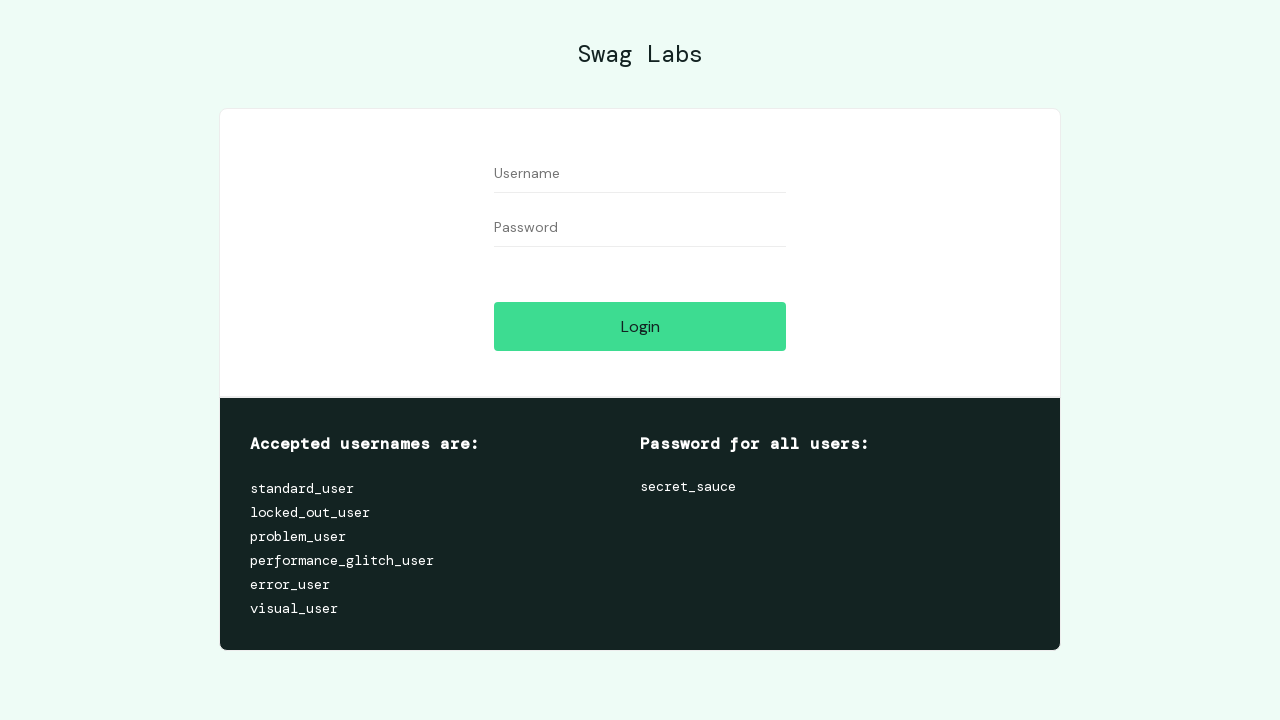

Typed 'testuser' into username field on input[id='user-name']
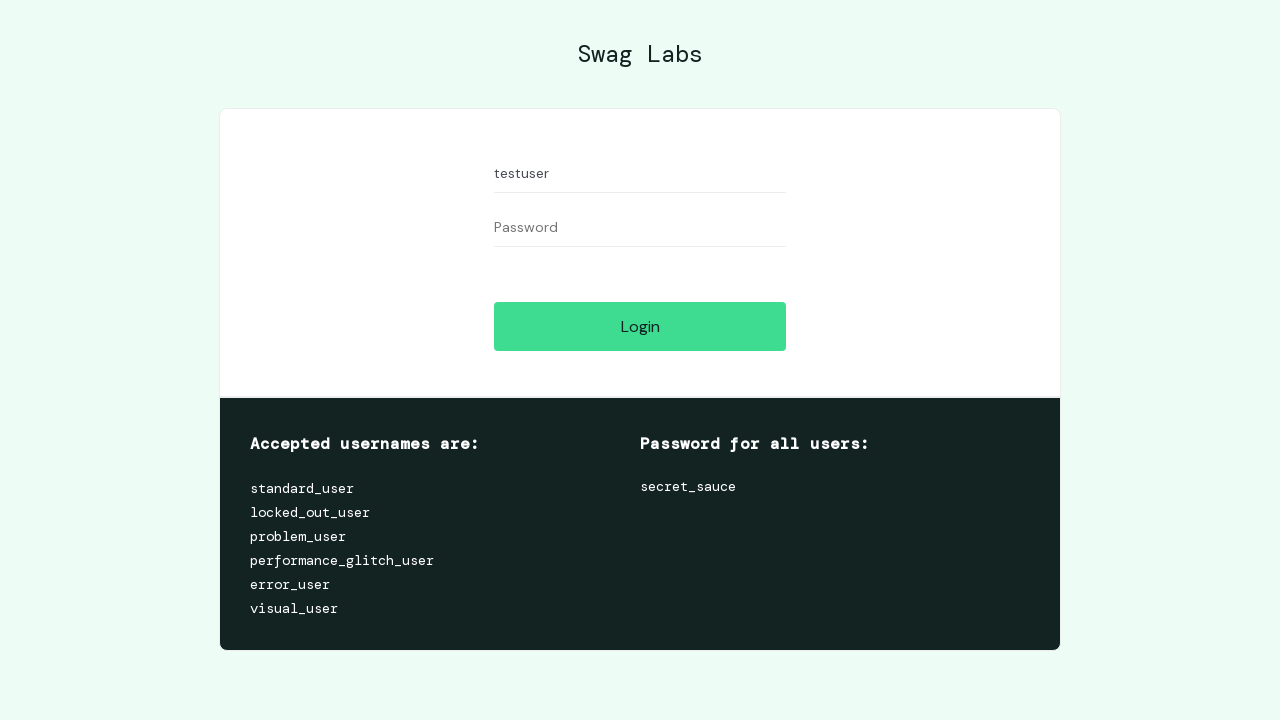

Typed 'testpassword' into password field on input[id='password']
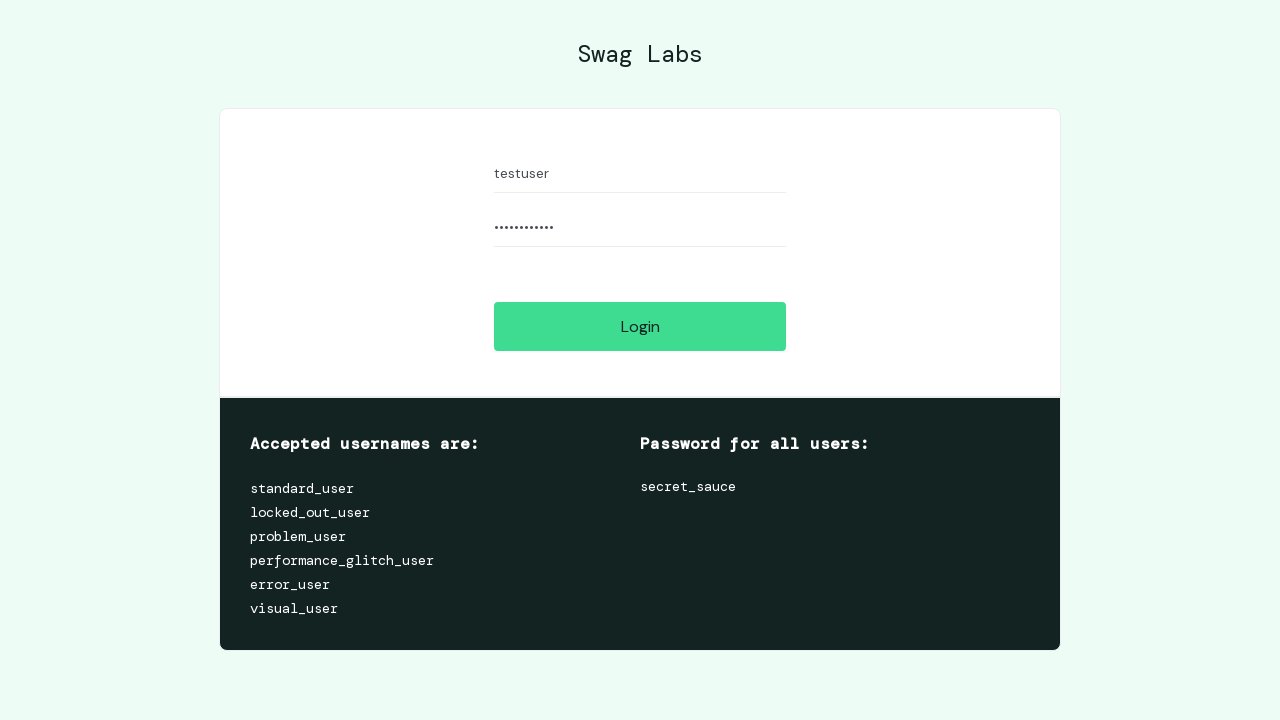

Cleared the username field on input[id='user-name']
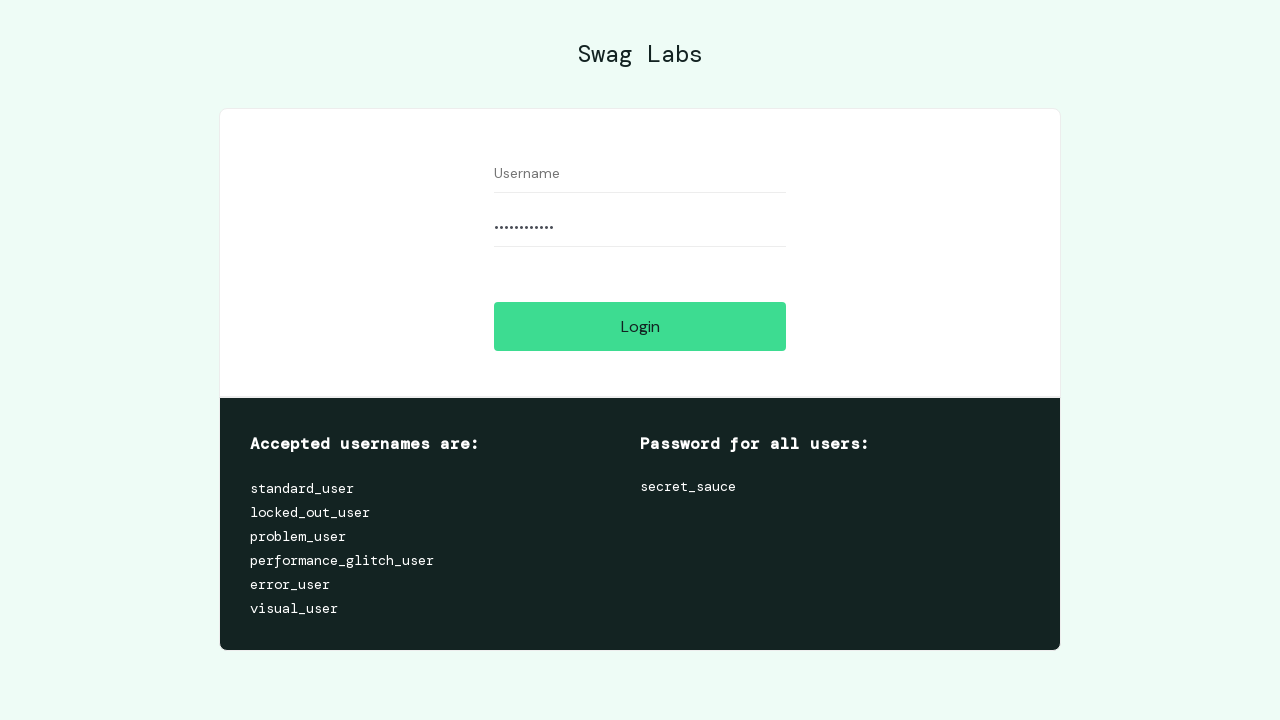

Cleared the password field on input[id='password']
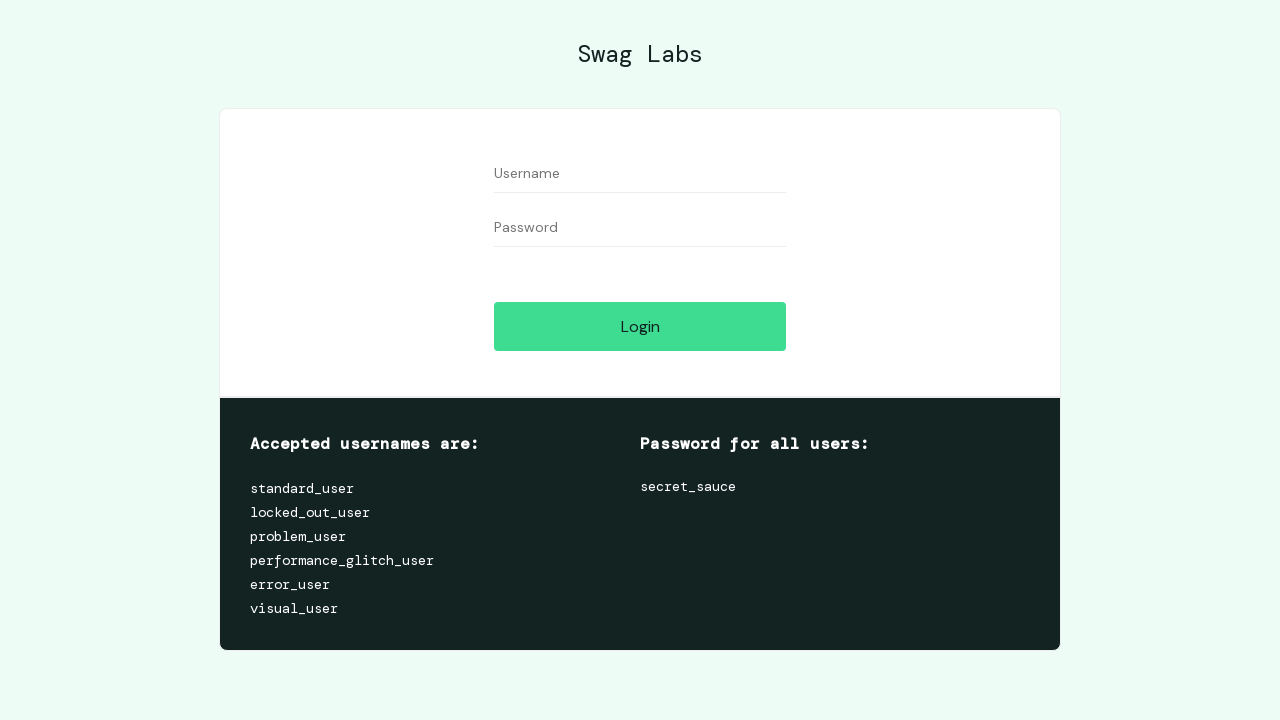

Clicked the Login button with empty credentials at (640, 326) on input[id='login-button']
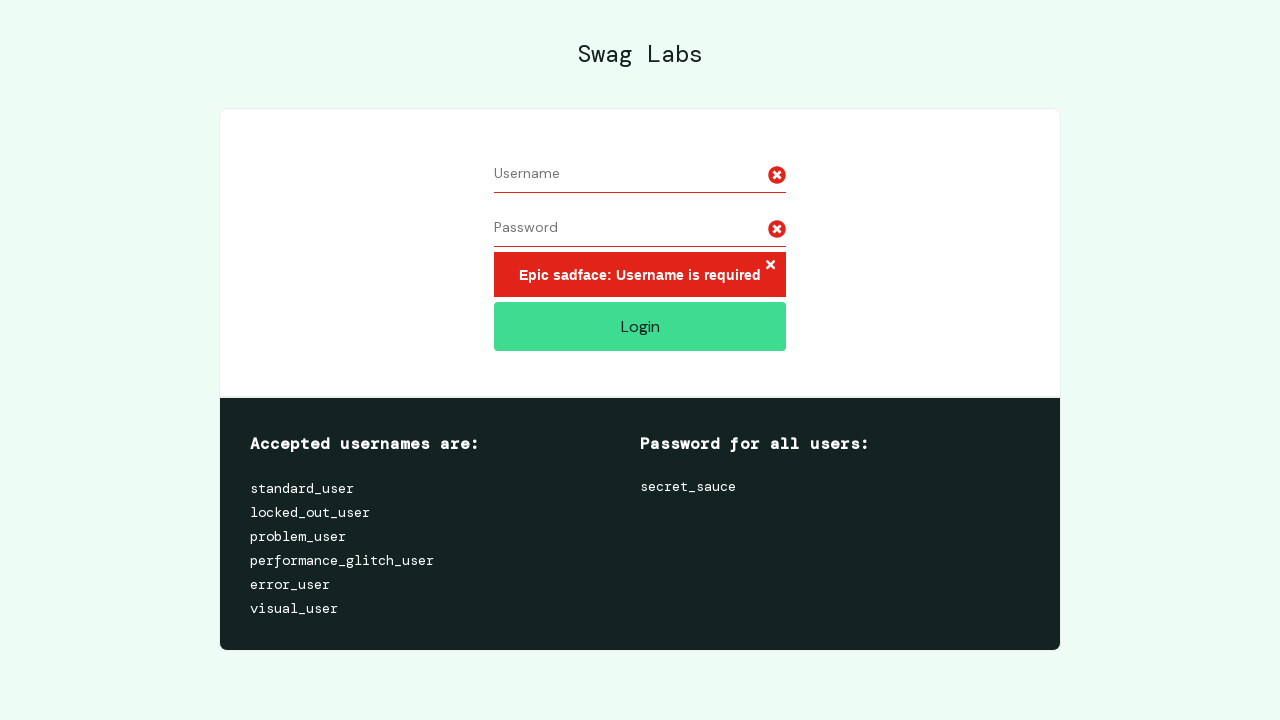

Verified error message is displayed
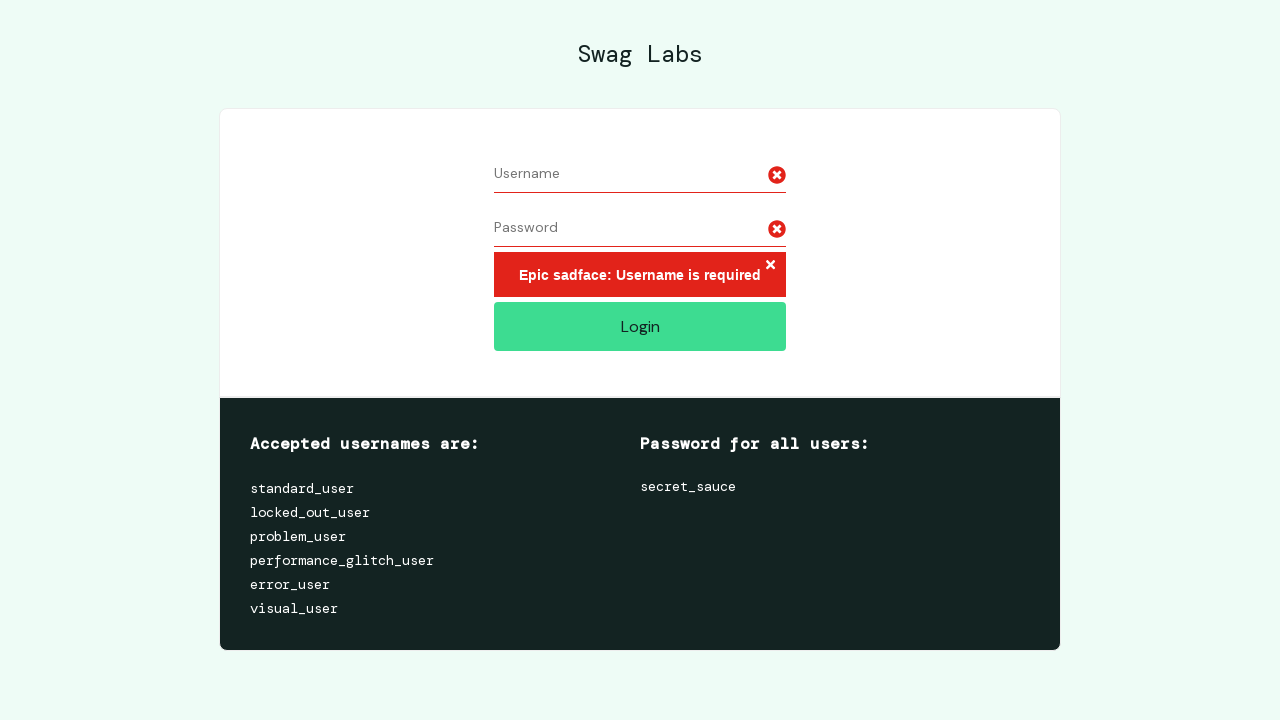

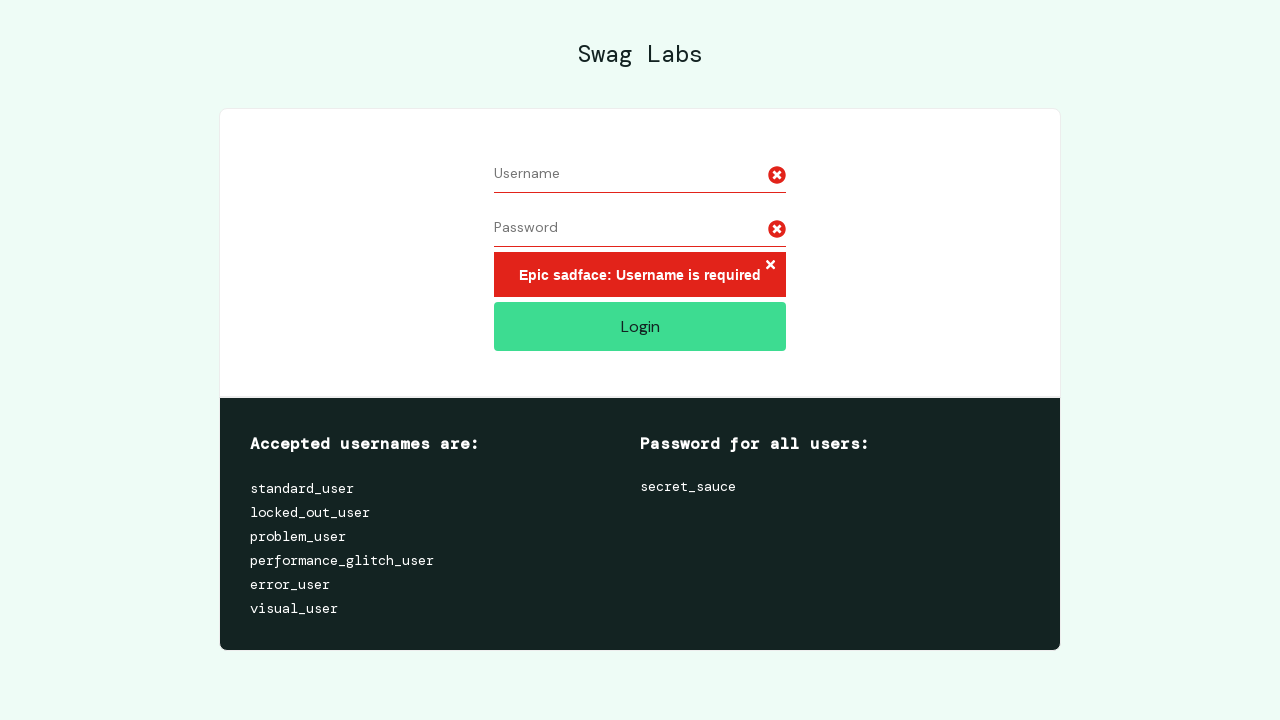